Navigates to OrangeHRM 30-day trial signup page and selects "India" from the country dropdown

Starting URL: https://www.orangehrm.com/orangehrm-30-day-trial/

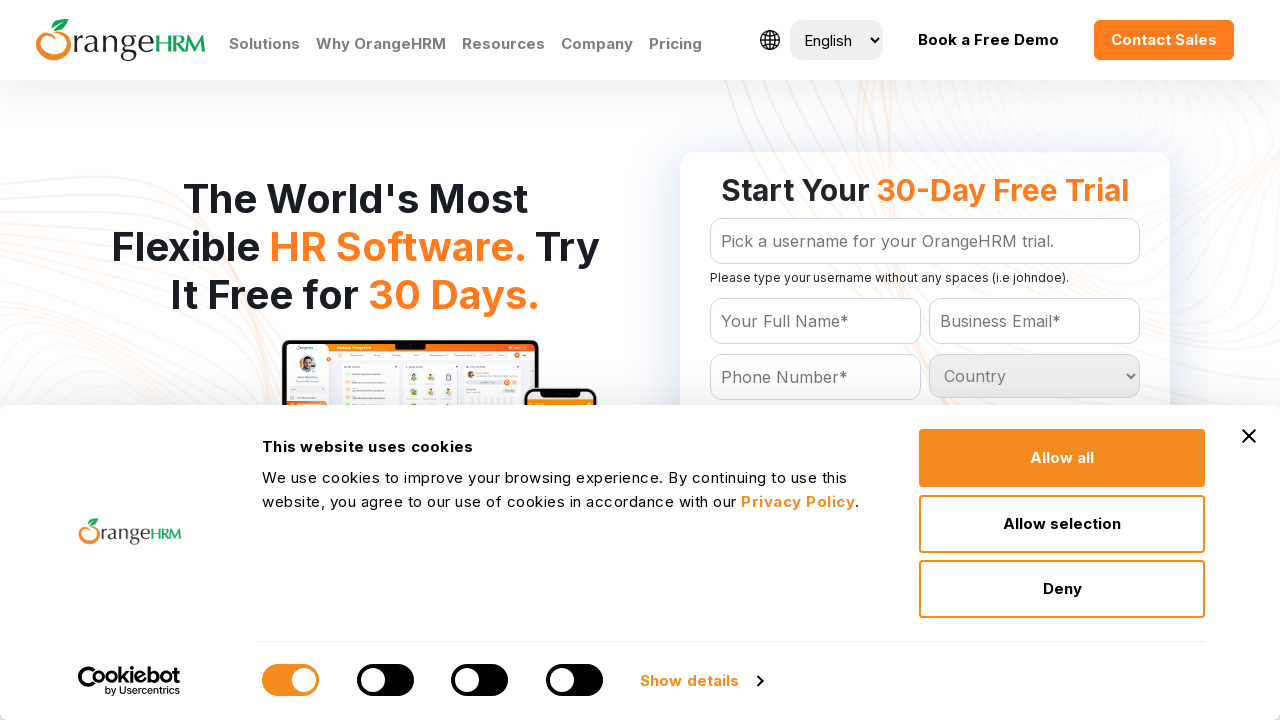

Navigated to OrangeHRM 30-day trial signup page
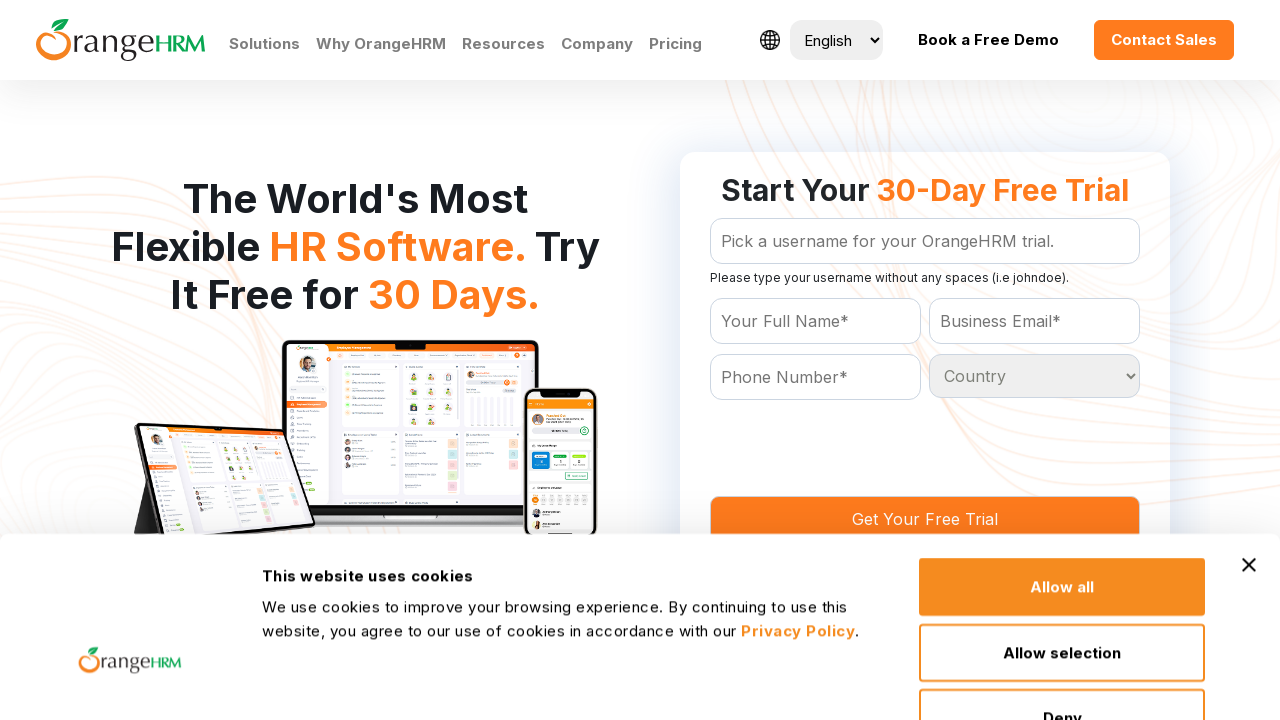

Country dropdown selector is now available
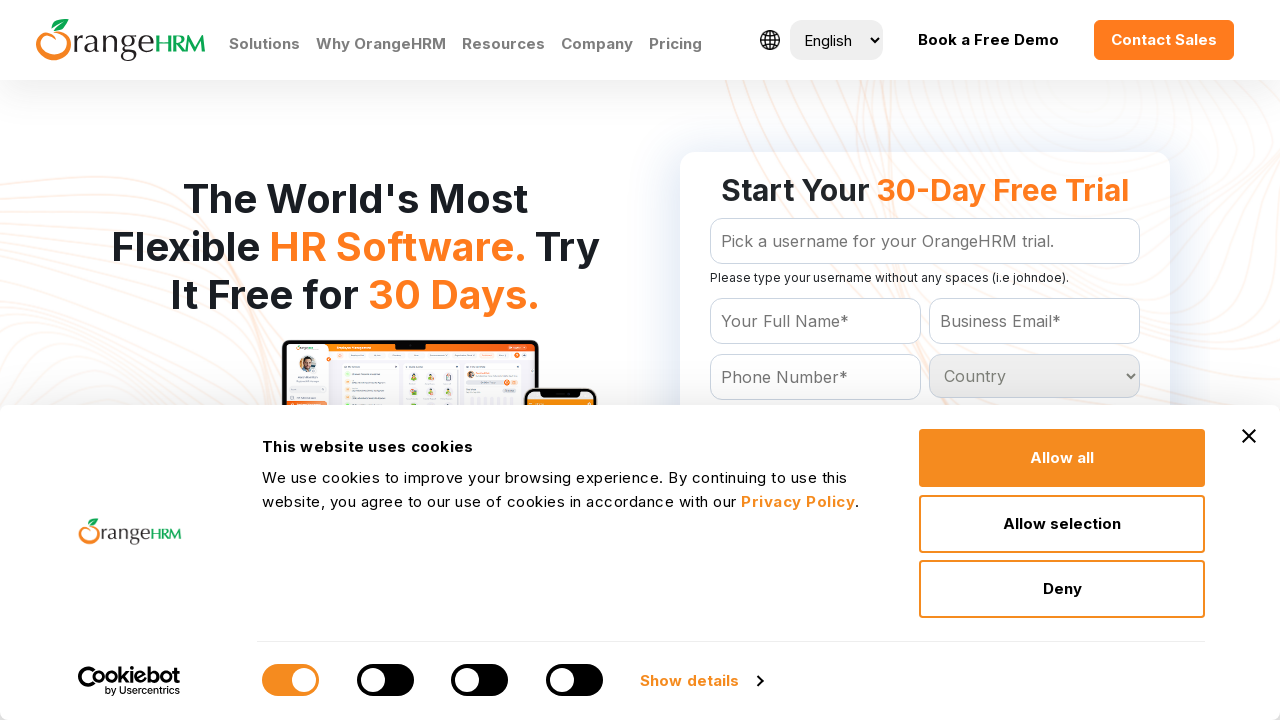

Selected 'India' from the country dropdown on #Form_getForm_Country
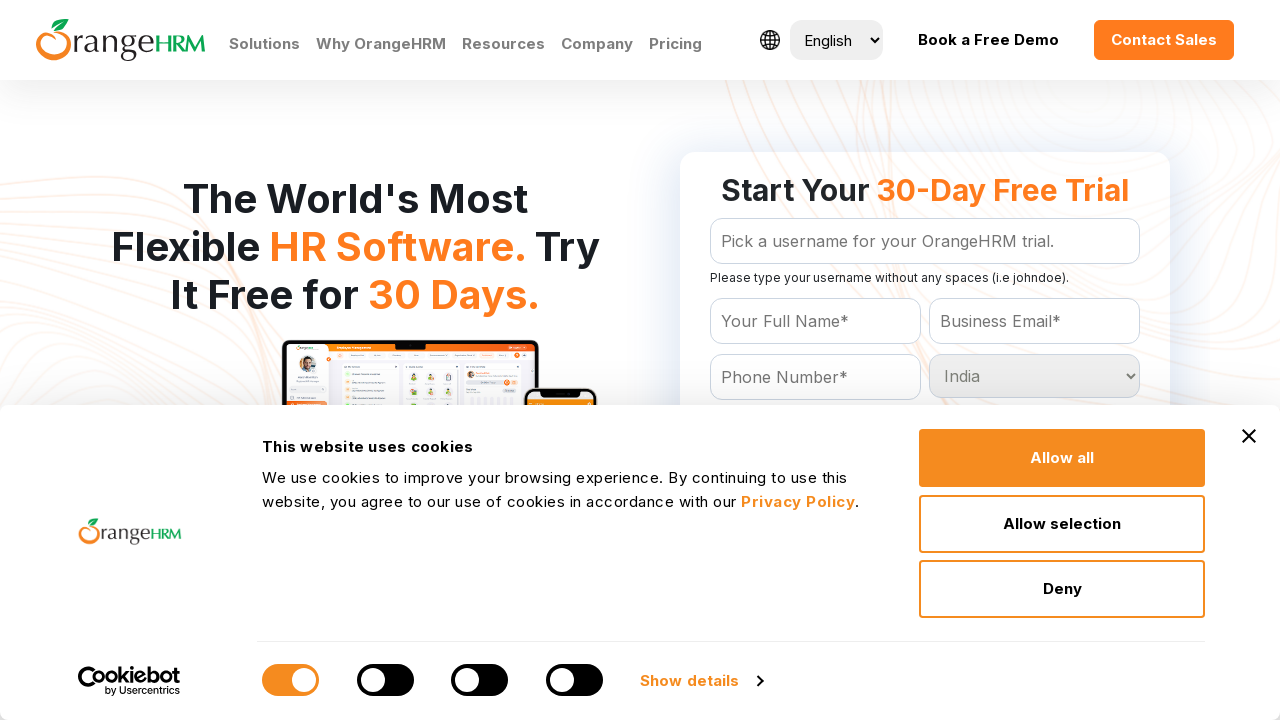

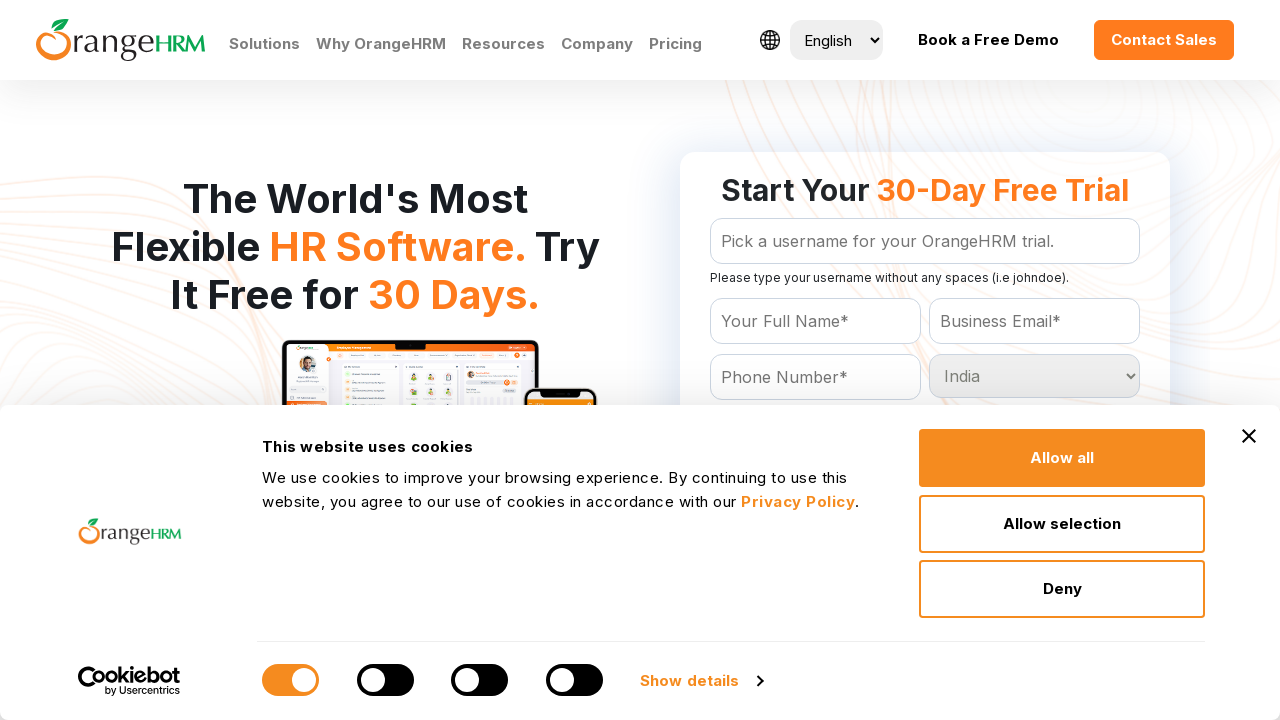